Tests selecting different options in the select menu and verifying their values

Starting URL: https://formy-project.herokuapp.com/

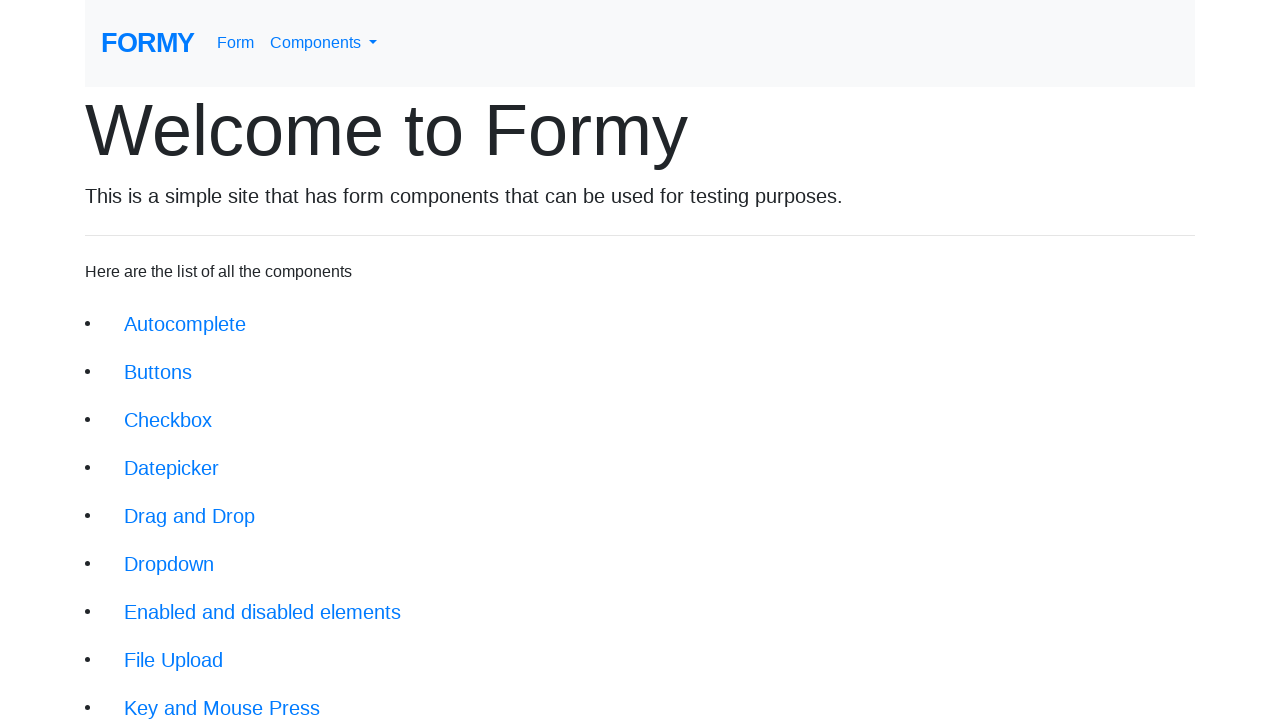

Clicked on 'Complete Web Form' link at (216, 696) on xpath=//div[@class='jumbotron-fluid']//a[text()='Complete Web Form']
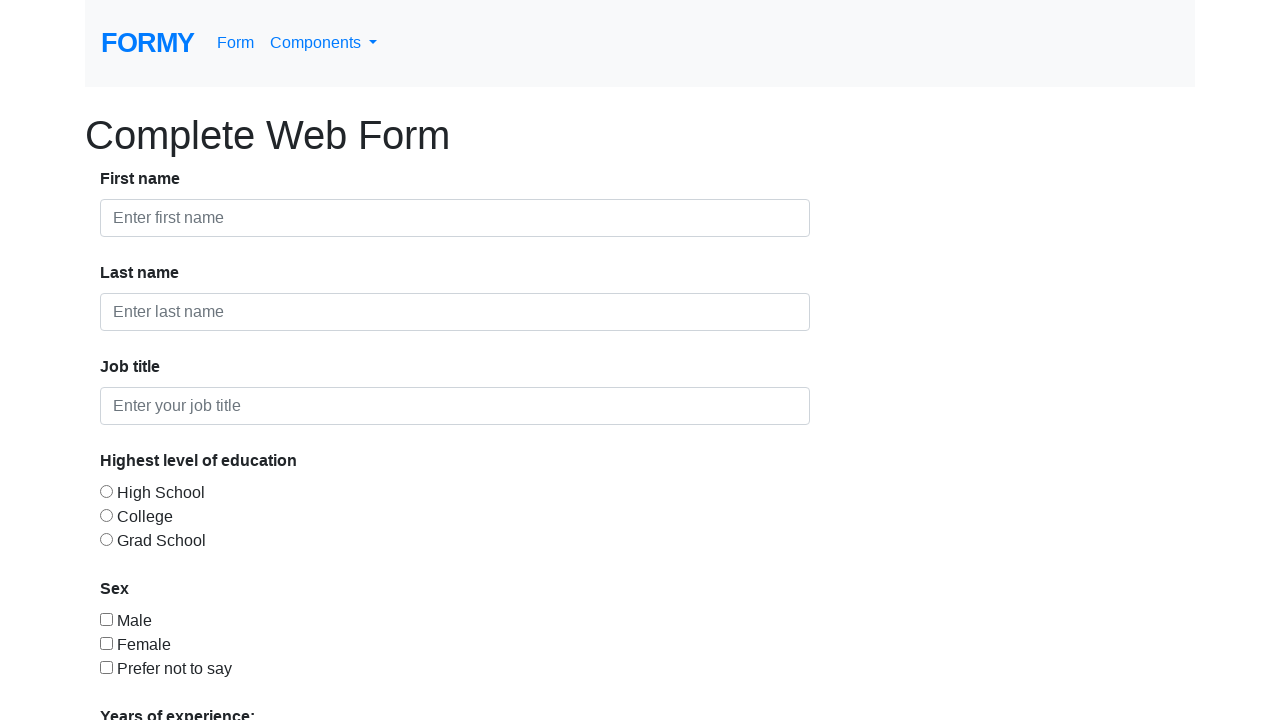

Selected 'Select an option' from select menu on #select-menu
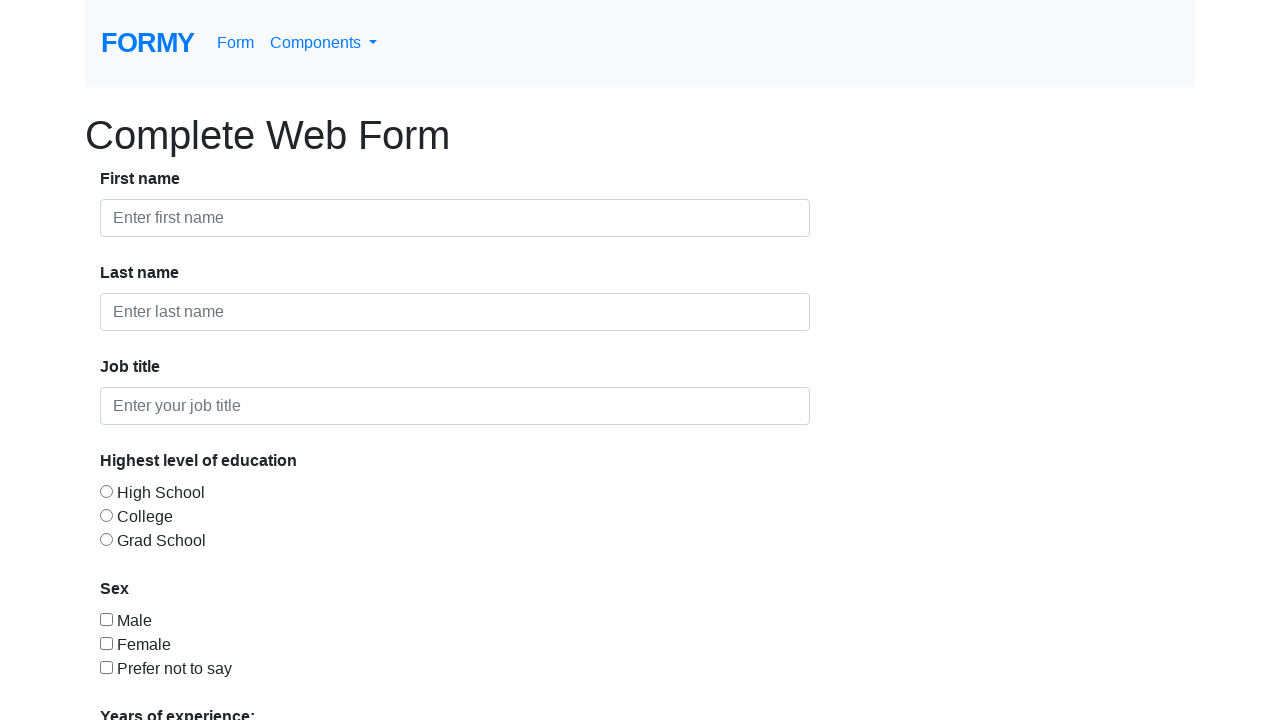

Selected '0-1' option from select menu on #select-menu
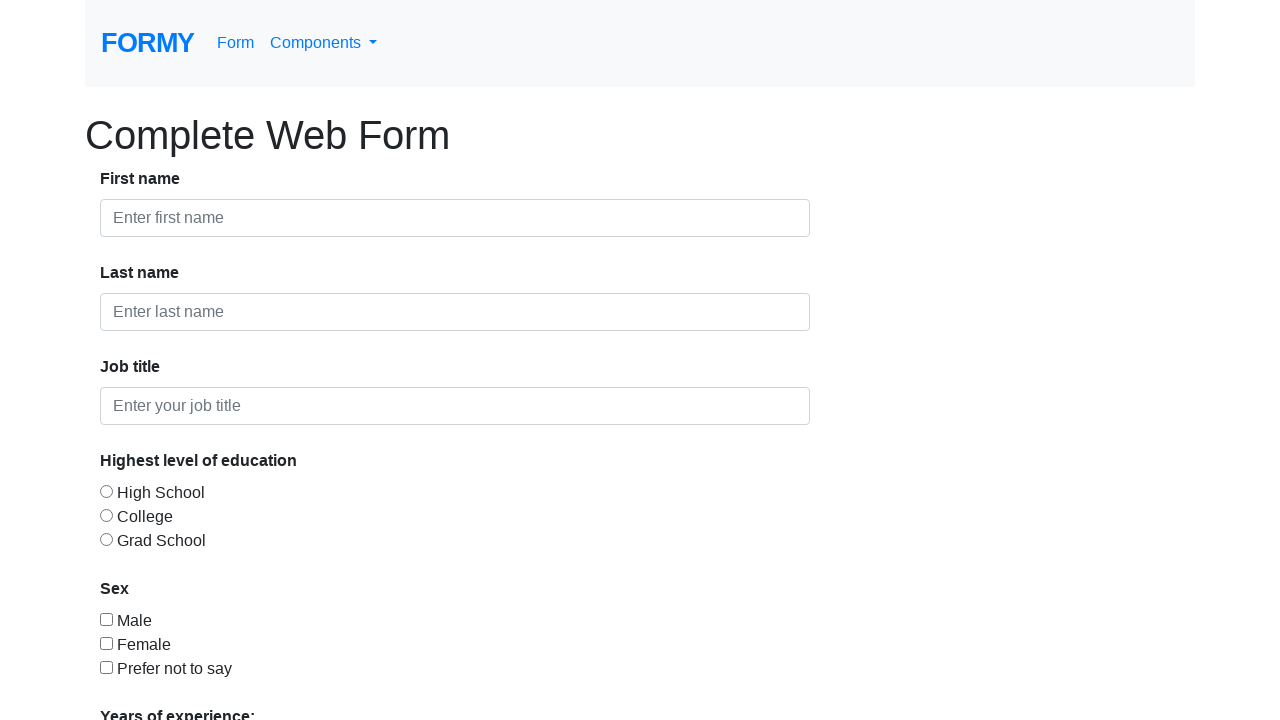

Selected '2-4' option from select menu on #select-menu
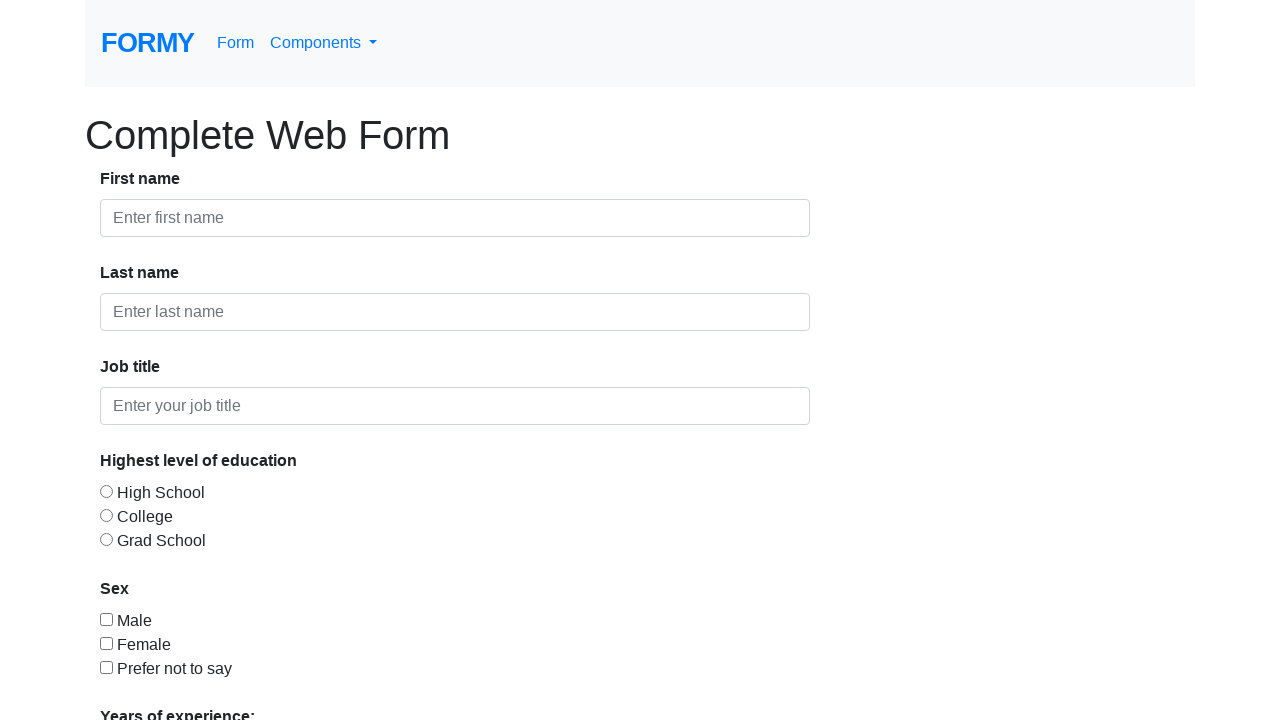

Selected '5-9' option from select menu on #select-menu
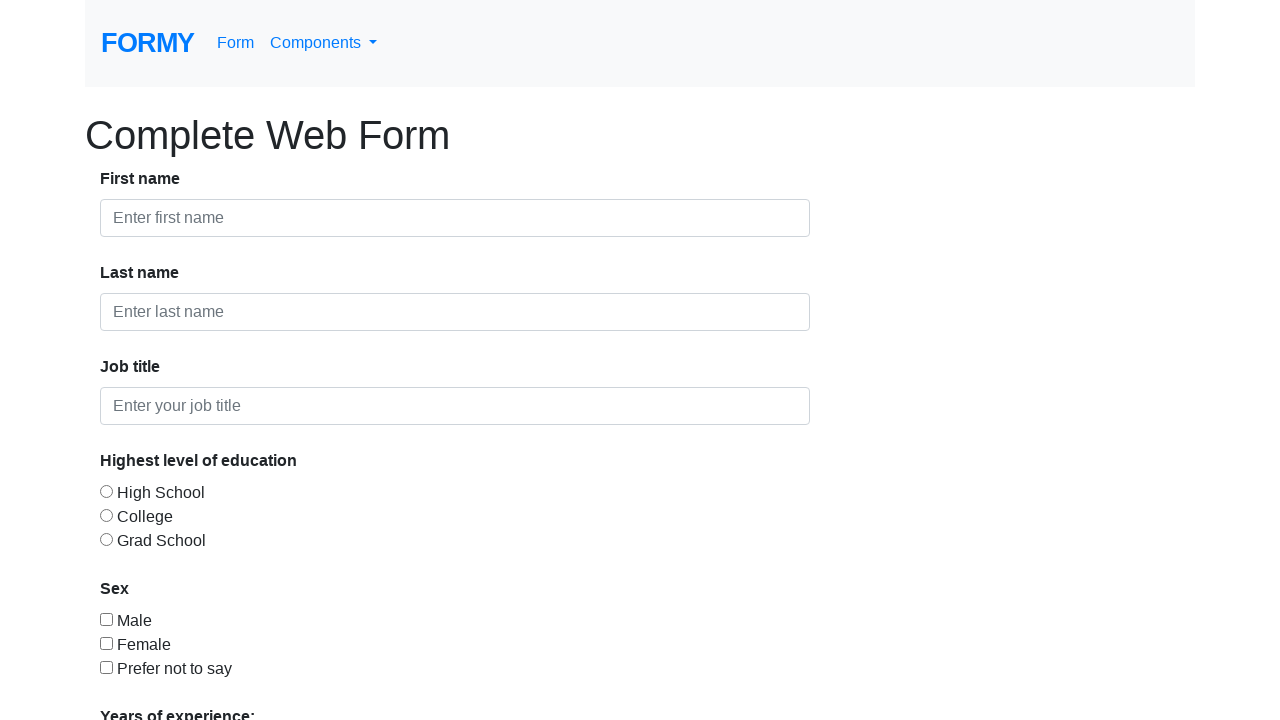

Selected '10+' option from select menu on #select-menu
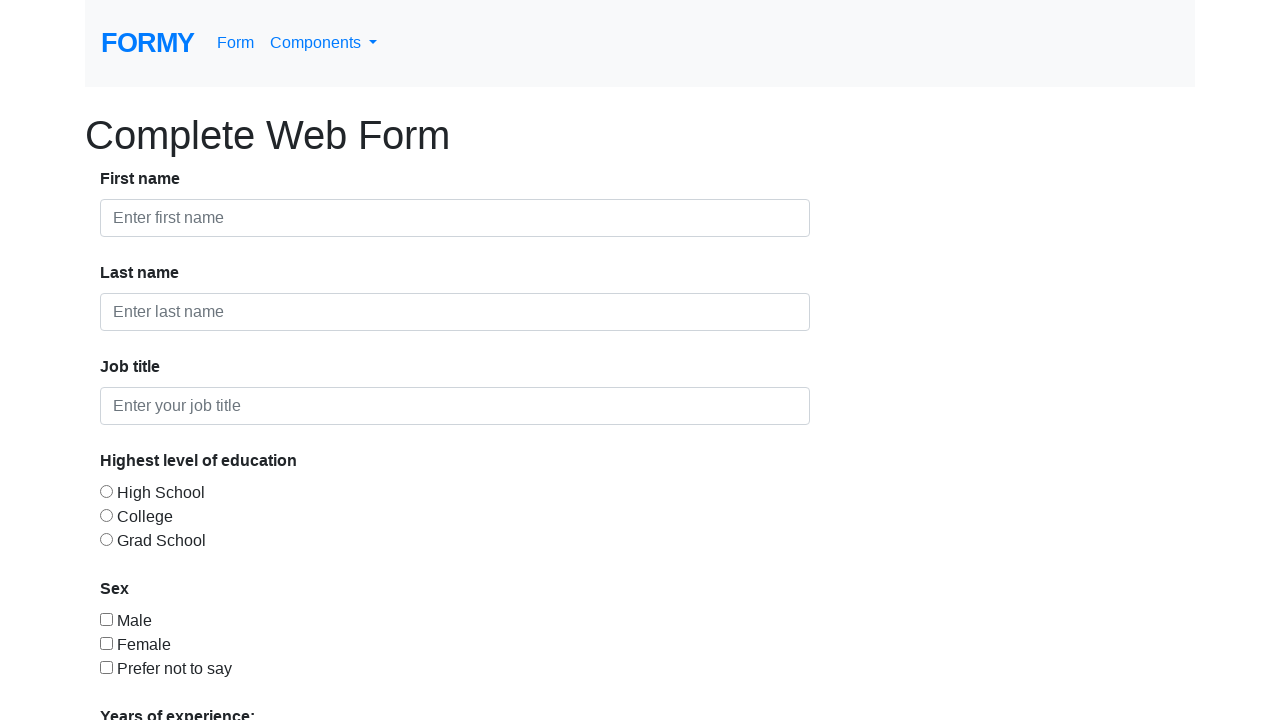

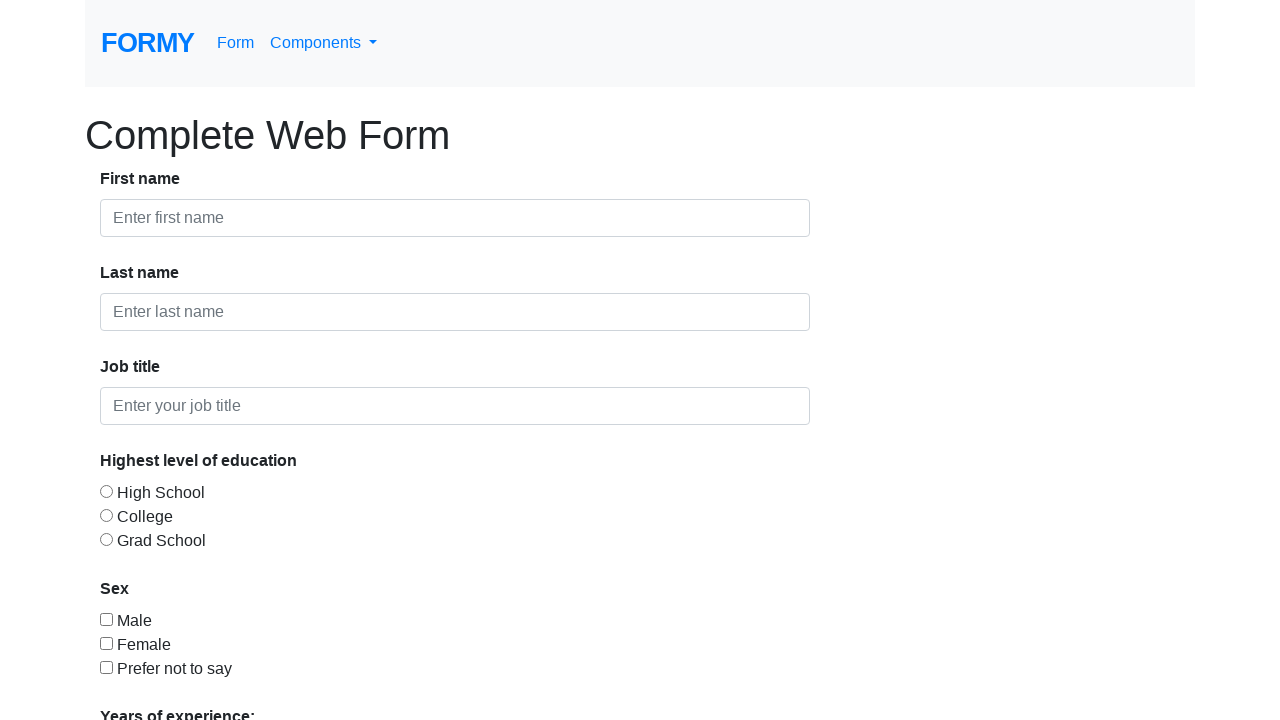